Tests clicking the About navigation link on a personal website

Starting URL: https://mark.youngman.info

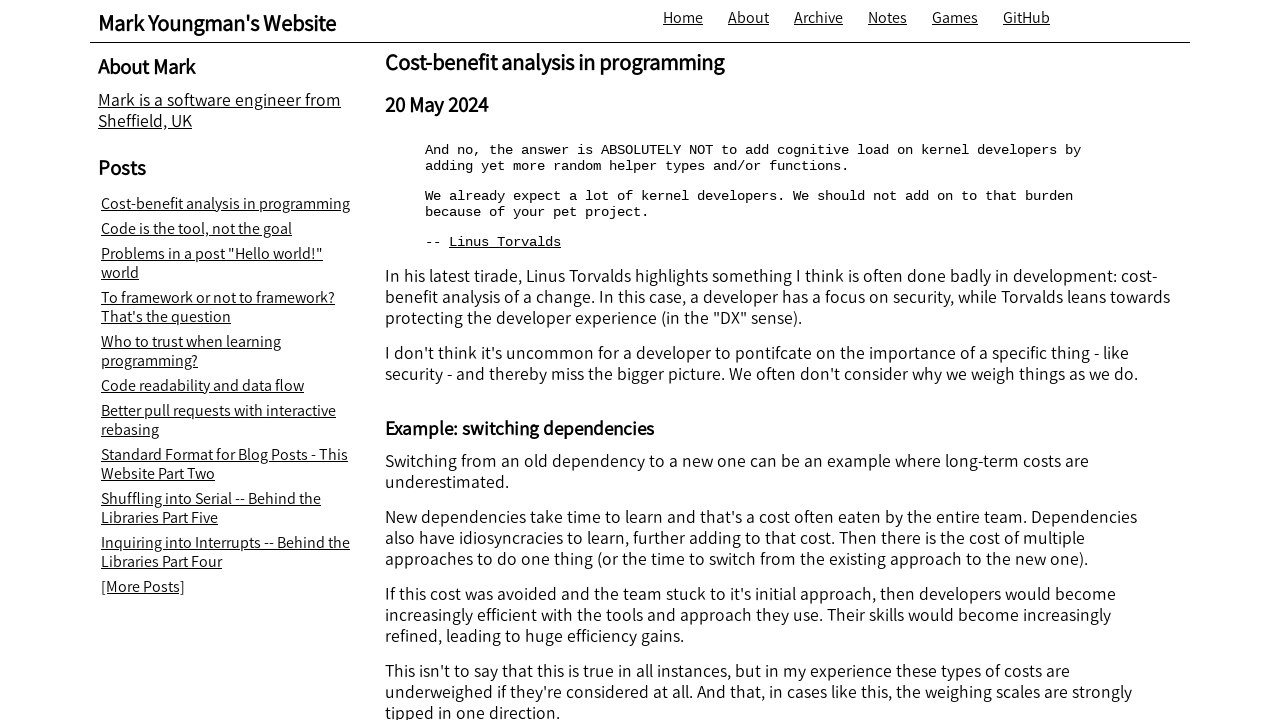

Navigated to Mark Youngman's personal website
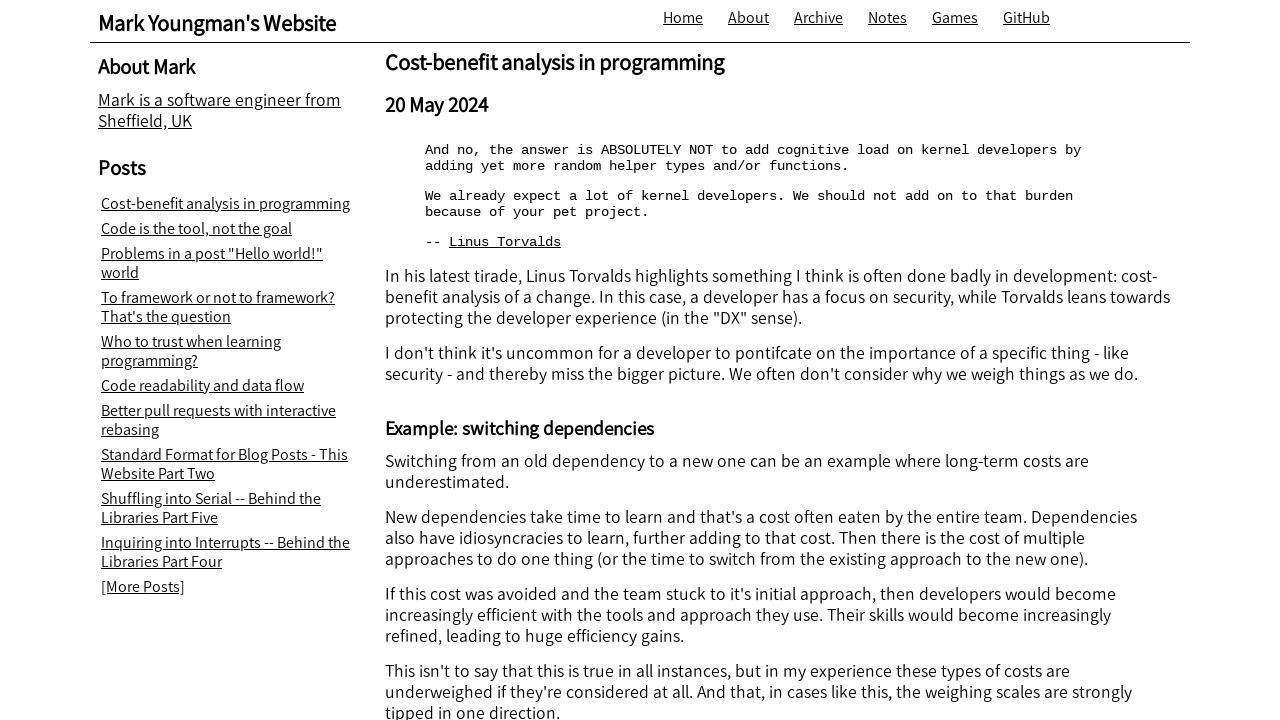

Clicked the About navigation link at (748, 18) on xpath=//a[text()="About"]
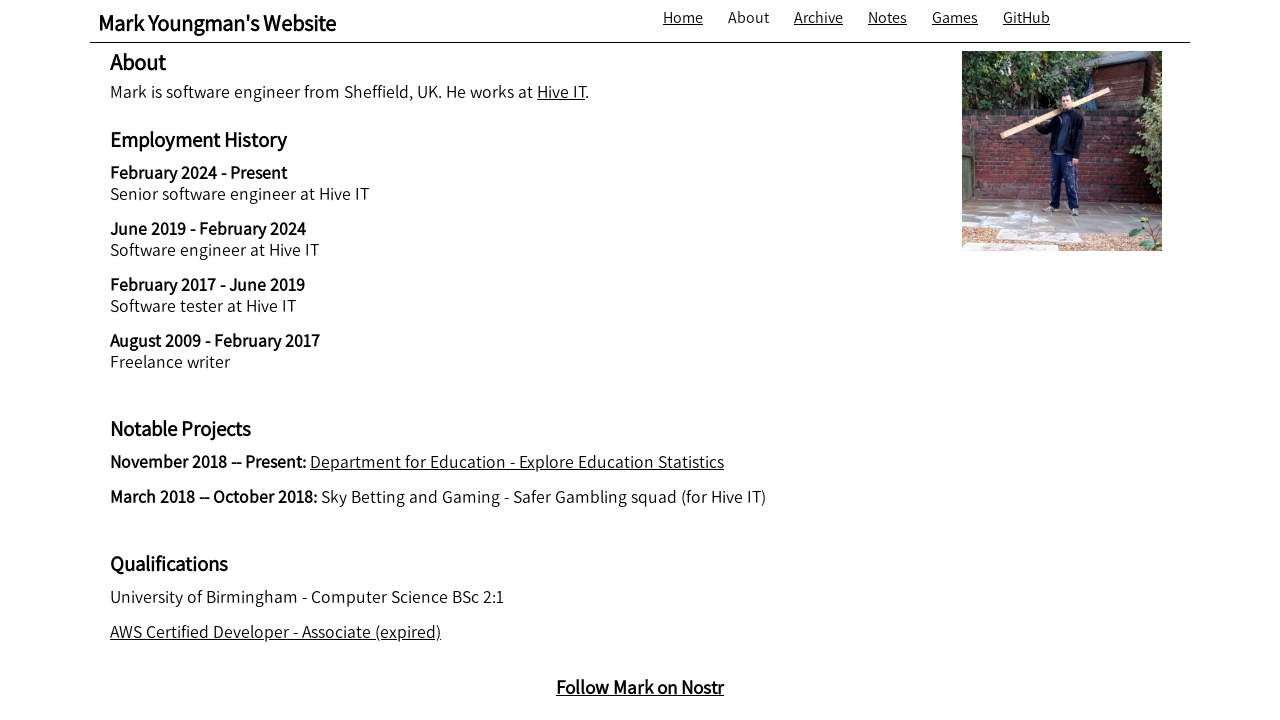

About page loaded and network activity completed
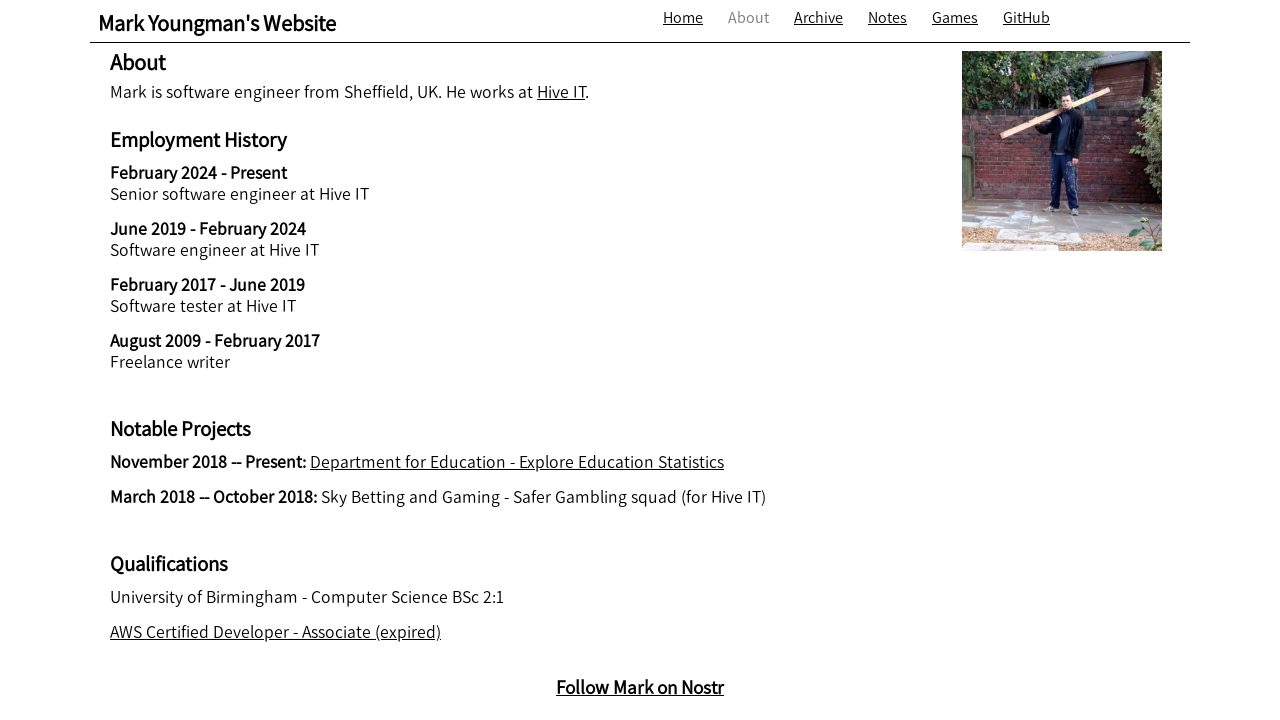

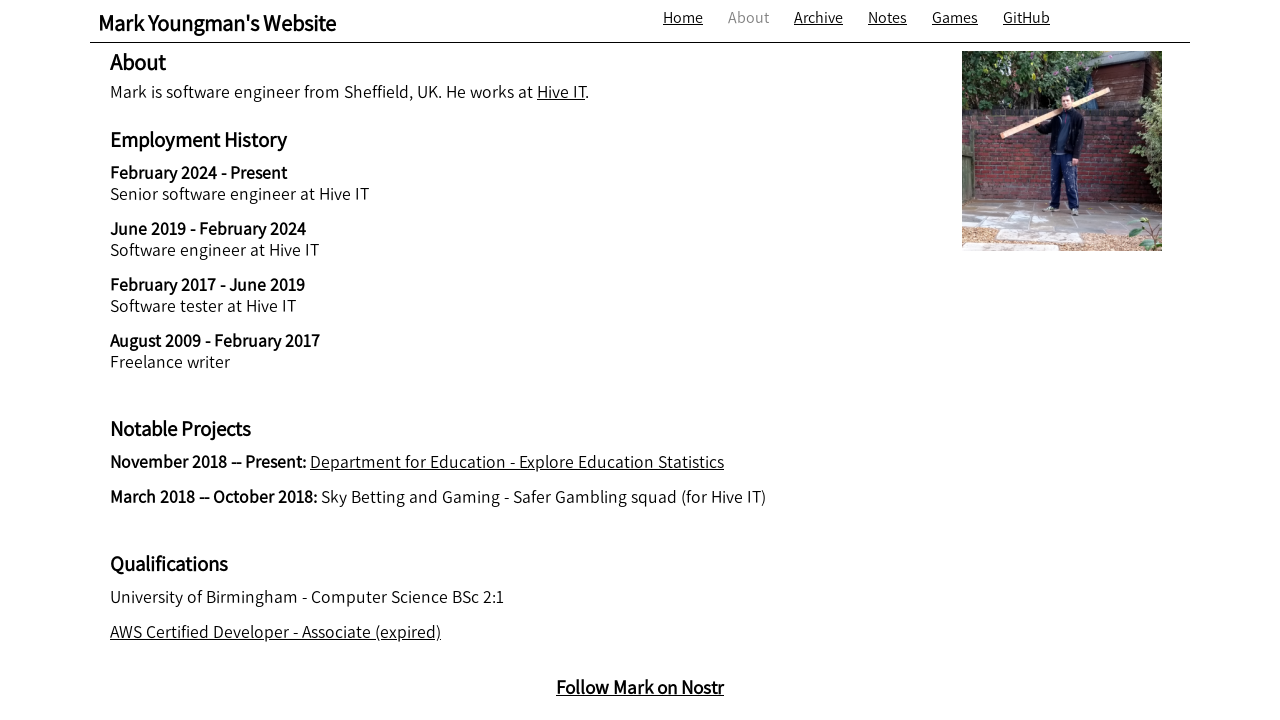